Tests dropdown select functionality by selecting an option by value and verifying the selection text

Starting URL: https://www.selenium.dev/selenium/web/web-form.html

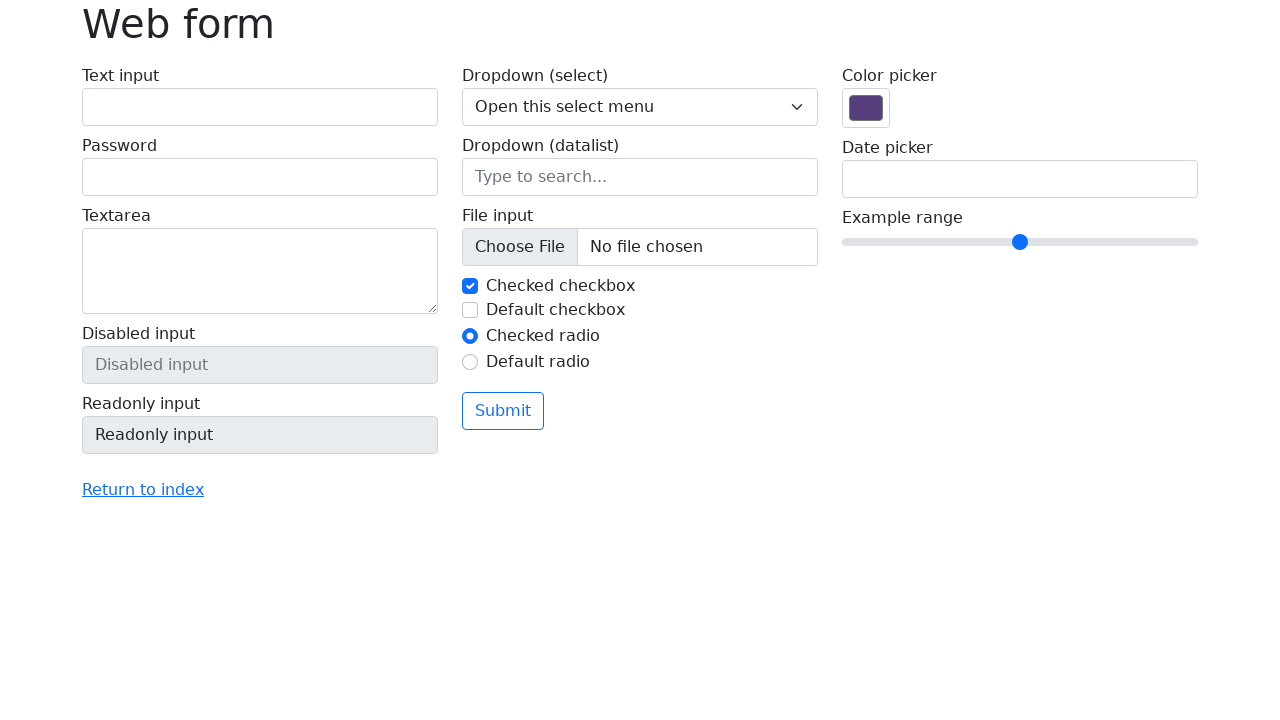

Selected option with value '1' from dropdown on select[name='my-select']
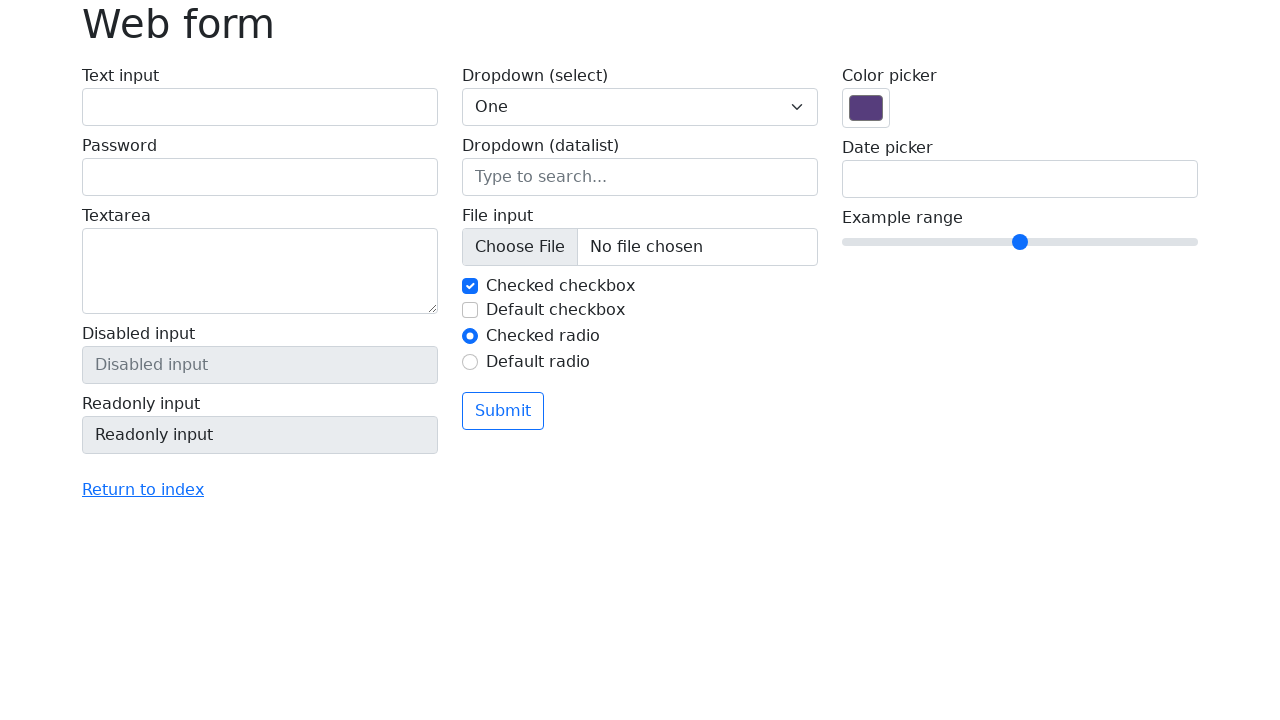

Retrieved selected option text from dropdown
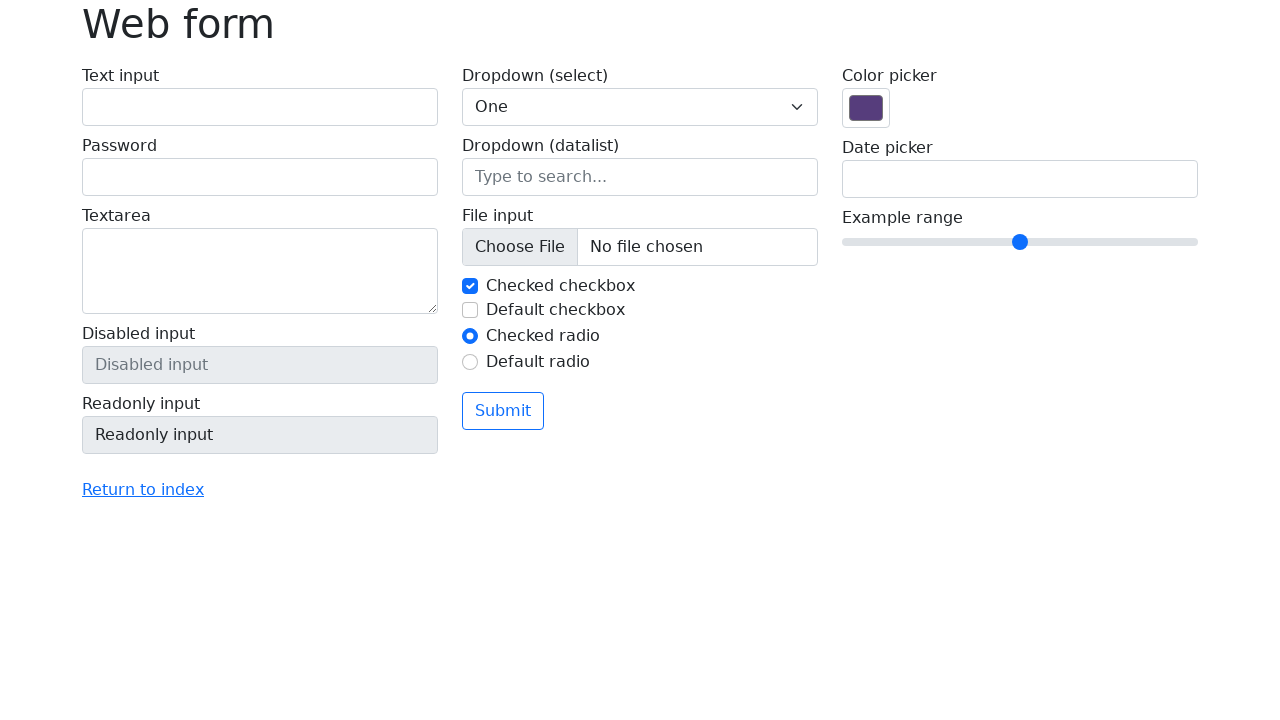

Verified selected option text is 'One'
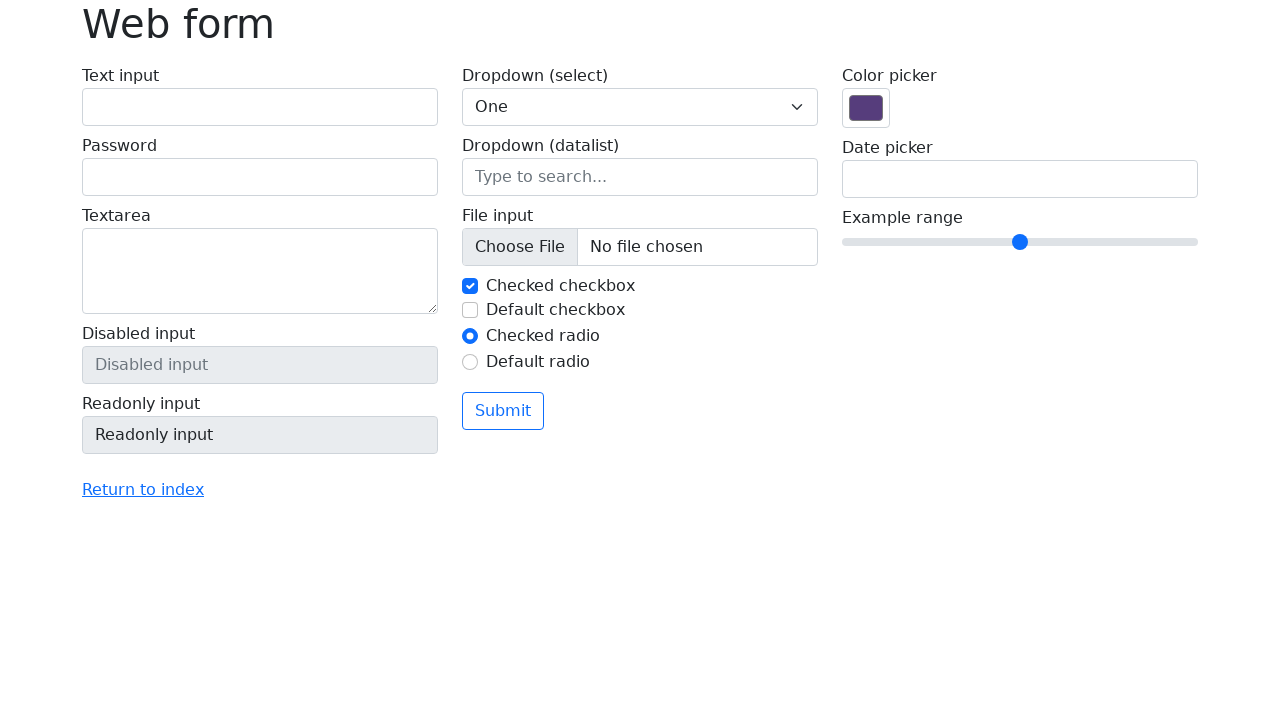

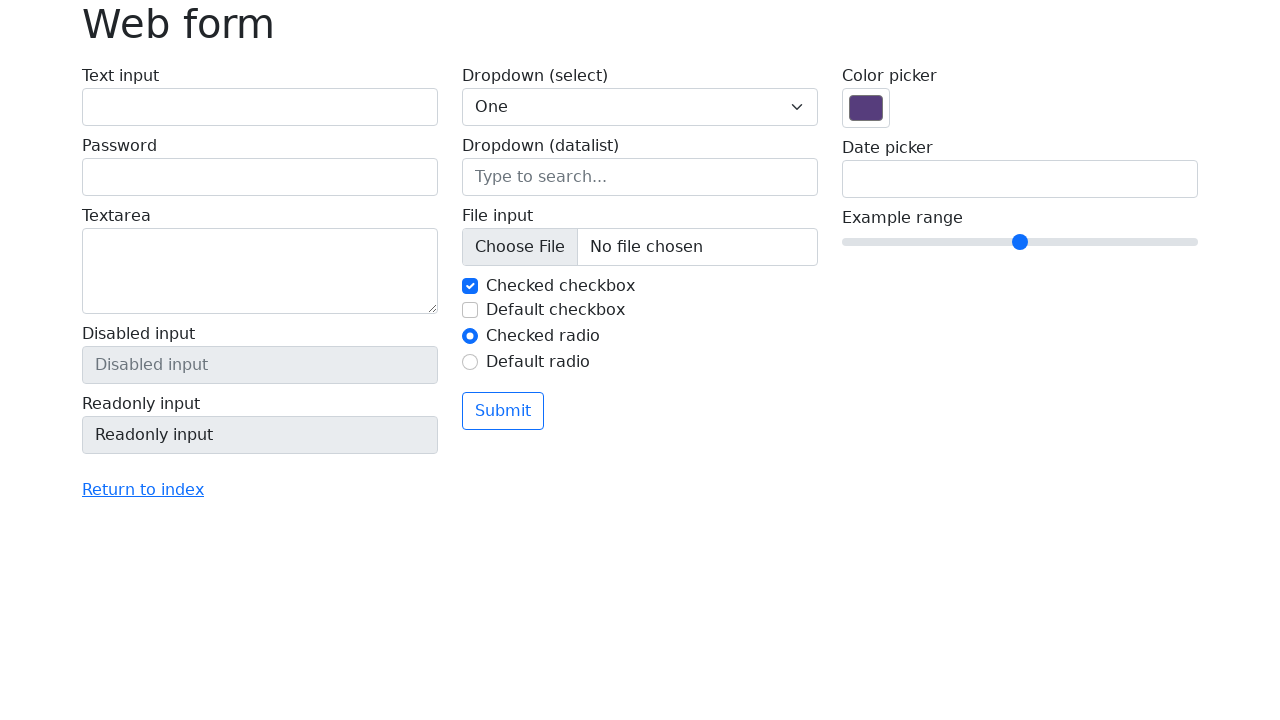